Tests a signup/contact form by filling in first name, last name, and email fields, then clicking the submit button.

Starting URL: http://secure-retreat-92358.herokuapp.com/

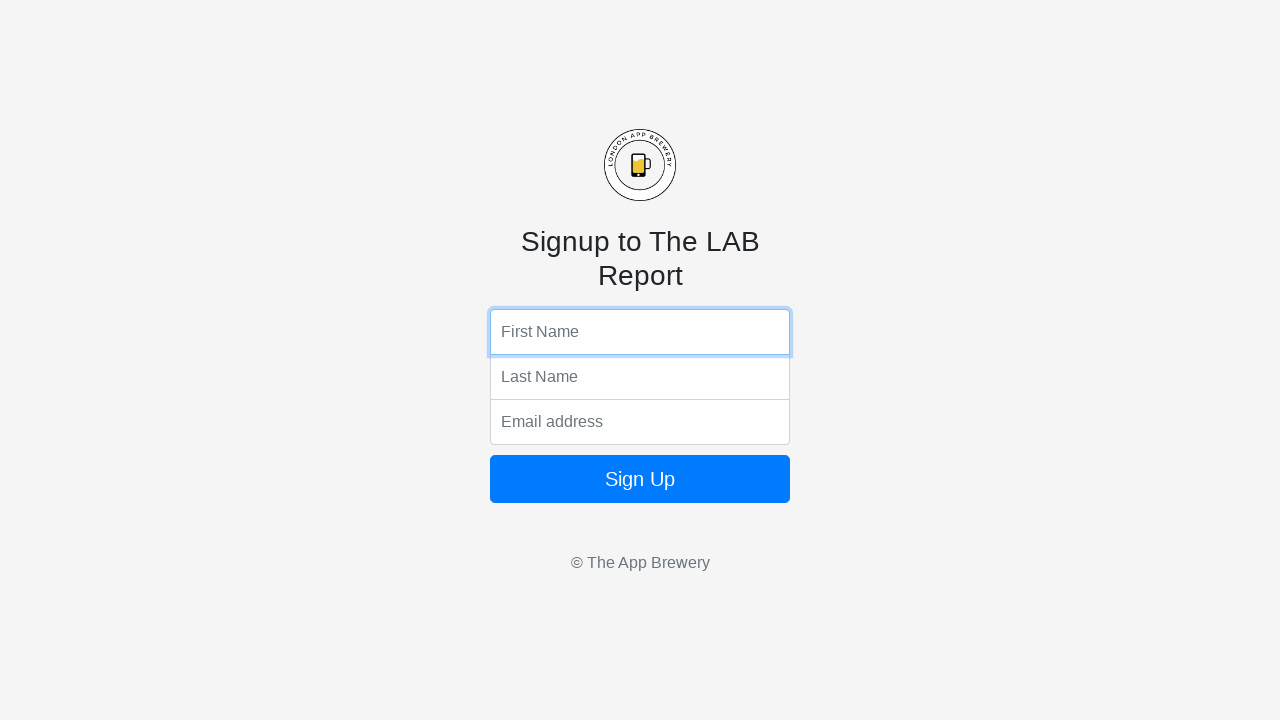

Filled first name field with 'Marcus' on input[name='fName']
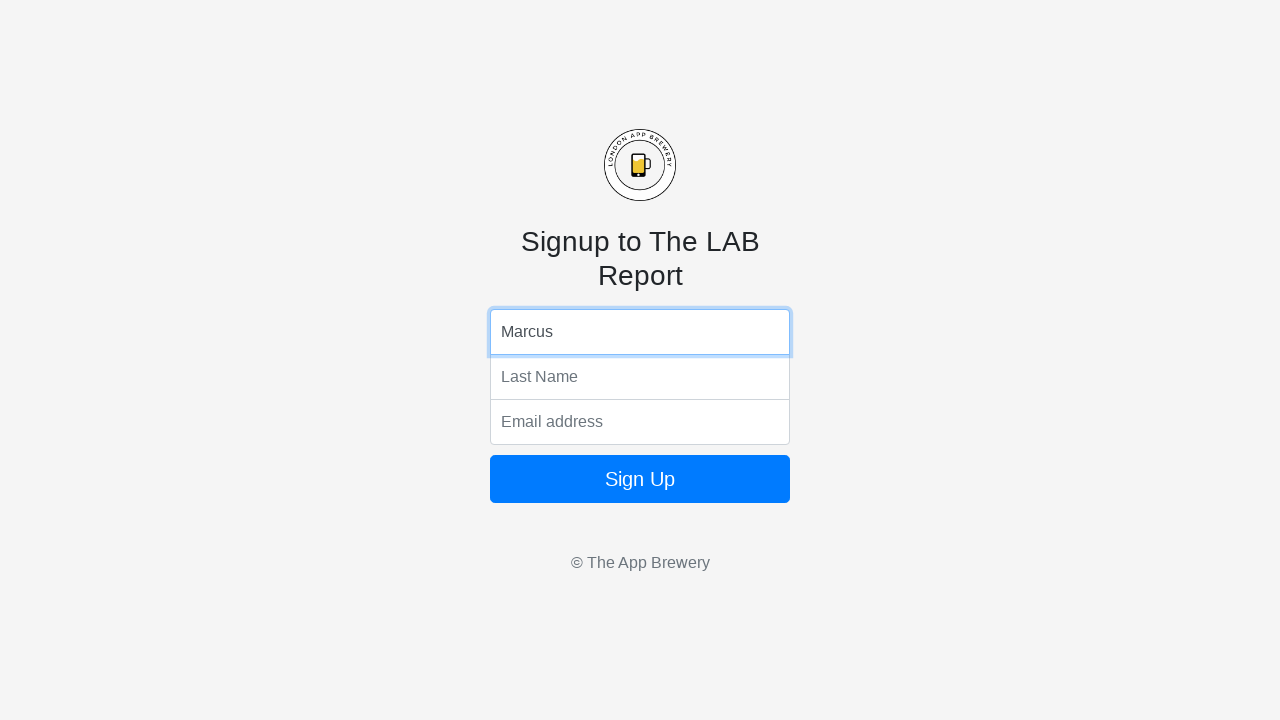

Filled last name field with 'Henderson' on input[name='lName']
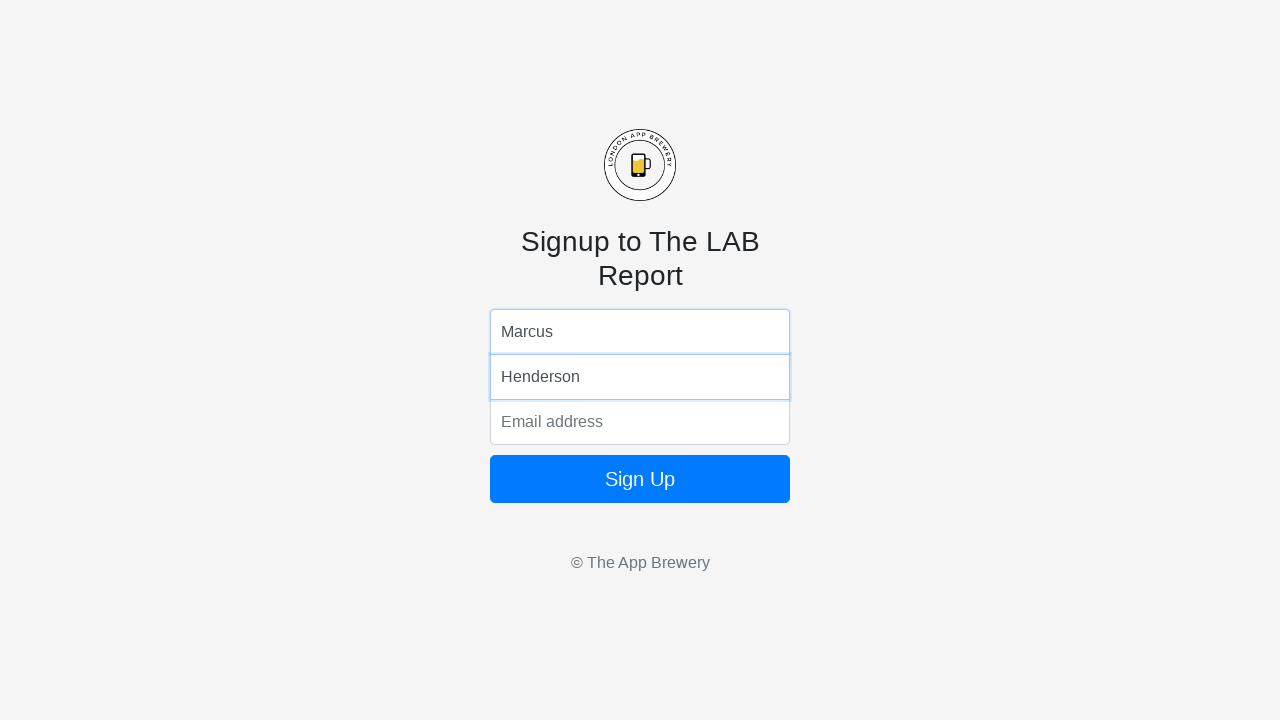

Filled email field with 'marcus.henderson42@example.com' on input[name='email']
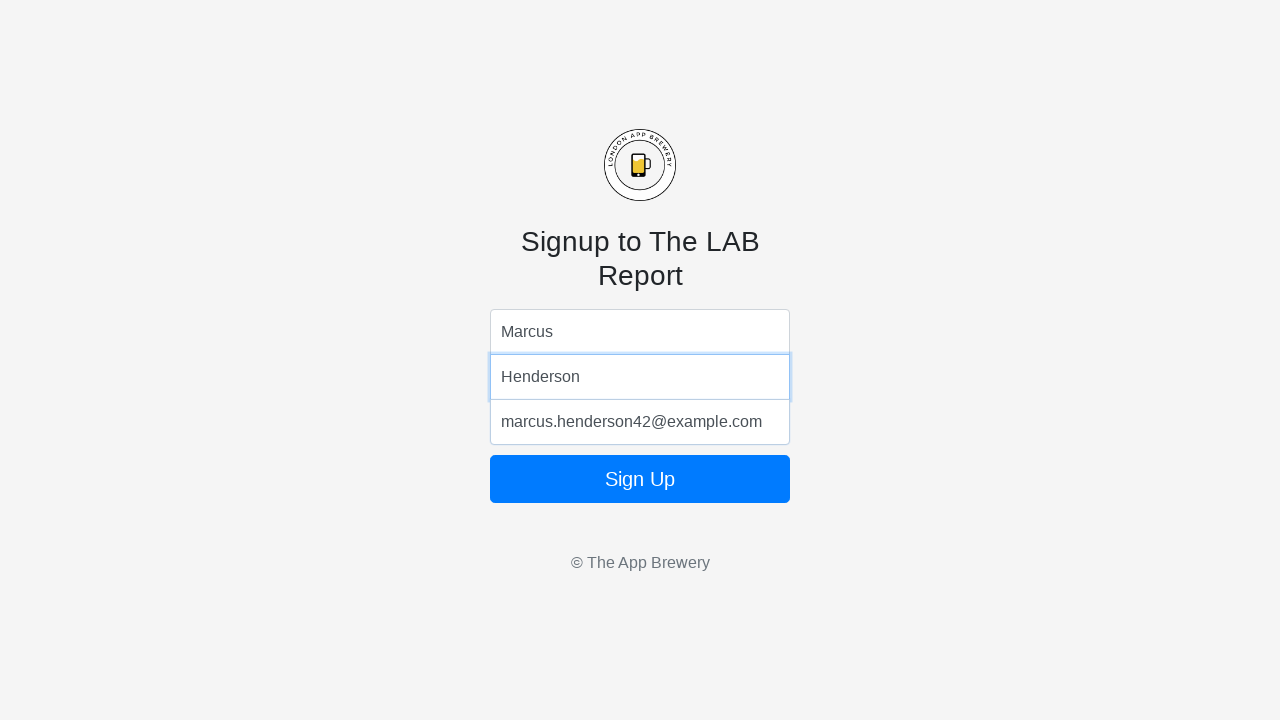

Clicked submit button to submit form at (640, 479) on button
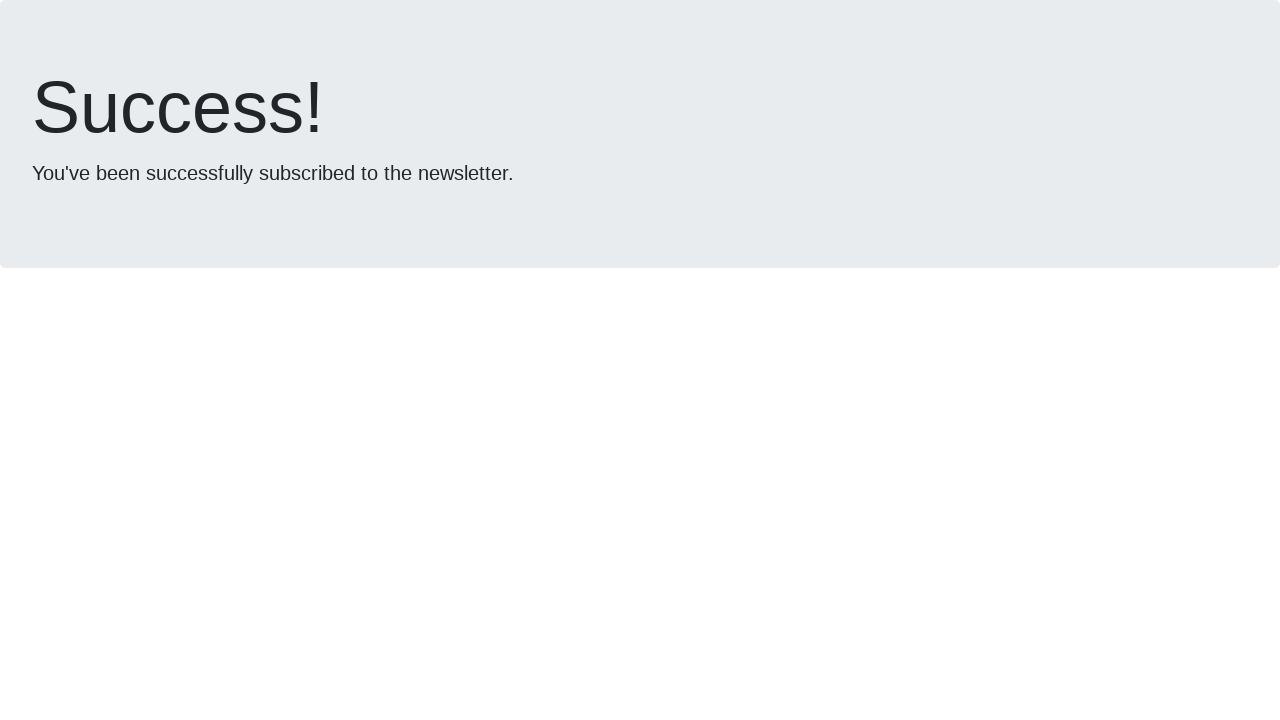

Waited 1000ms for form submission to process
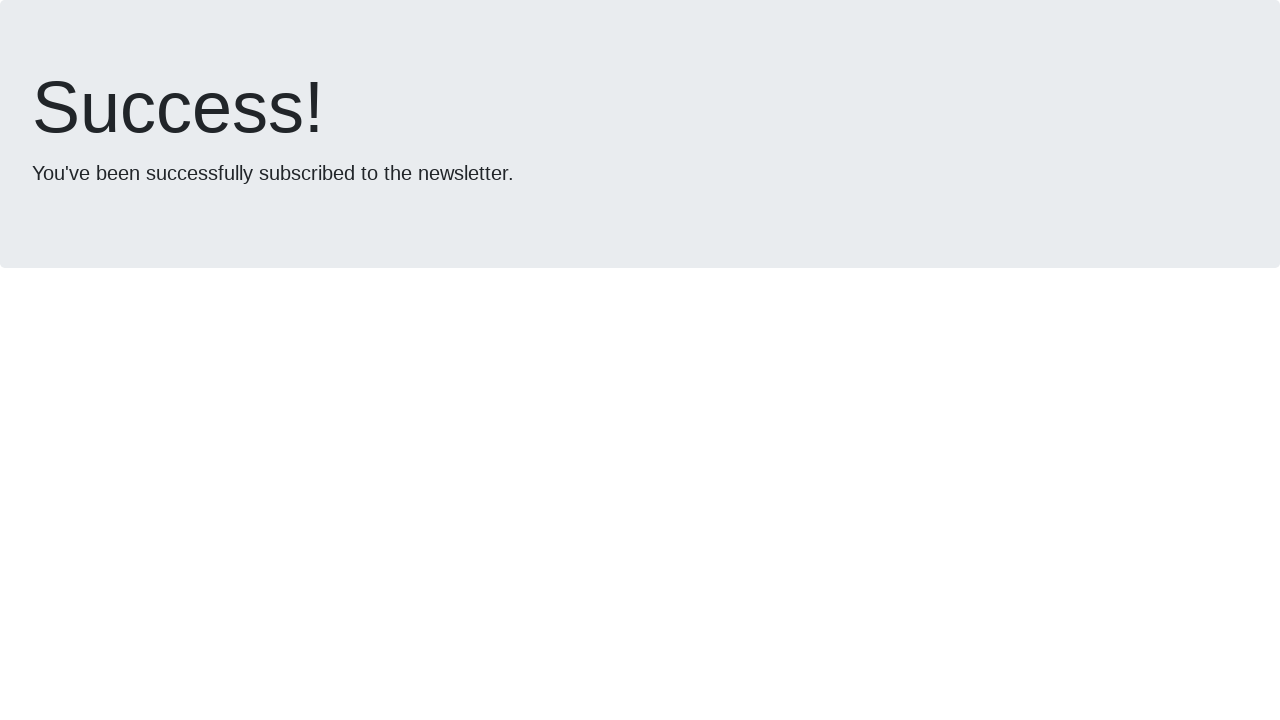

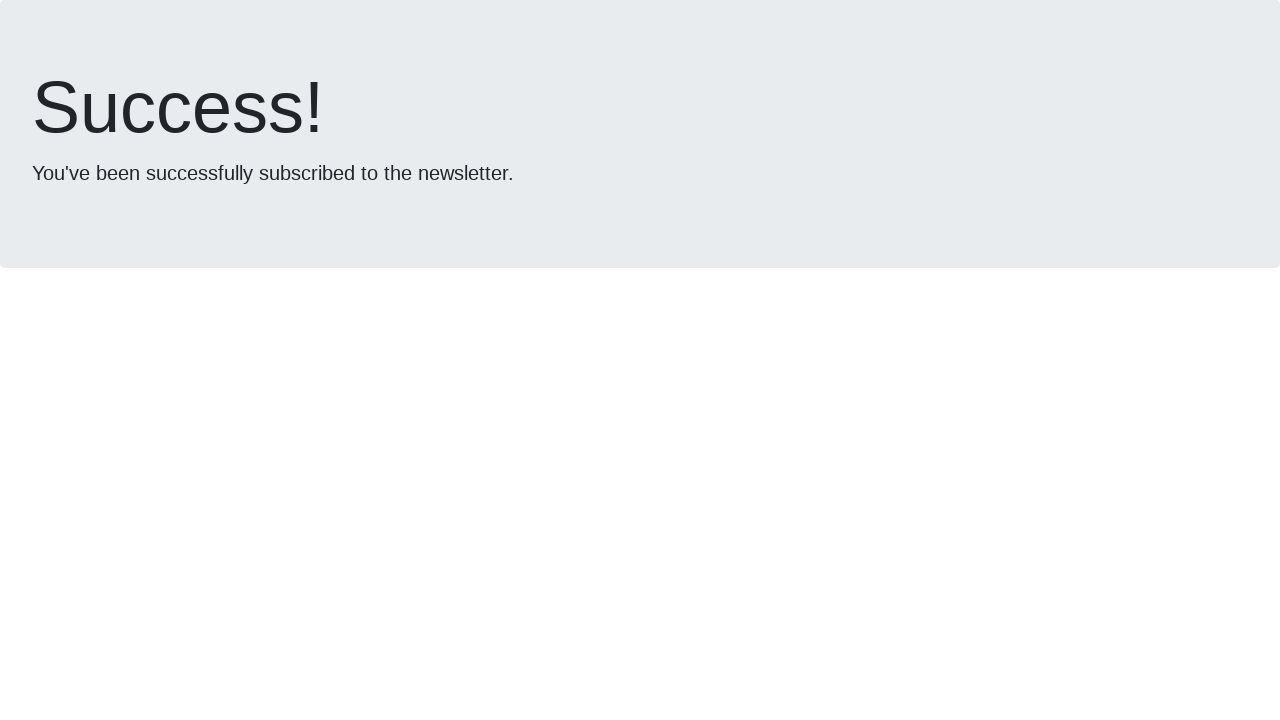